Navigates to the VCTC Pune website and waits for the page to fully load

Starting URL: https://vctcpune.com/

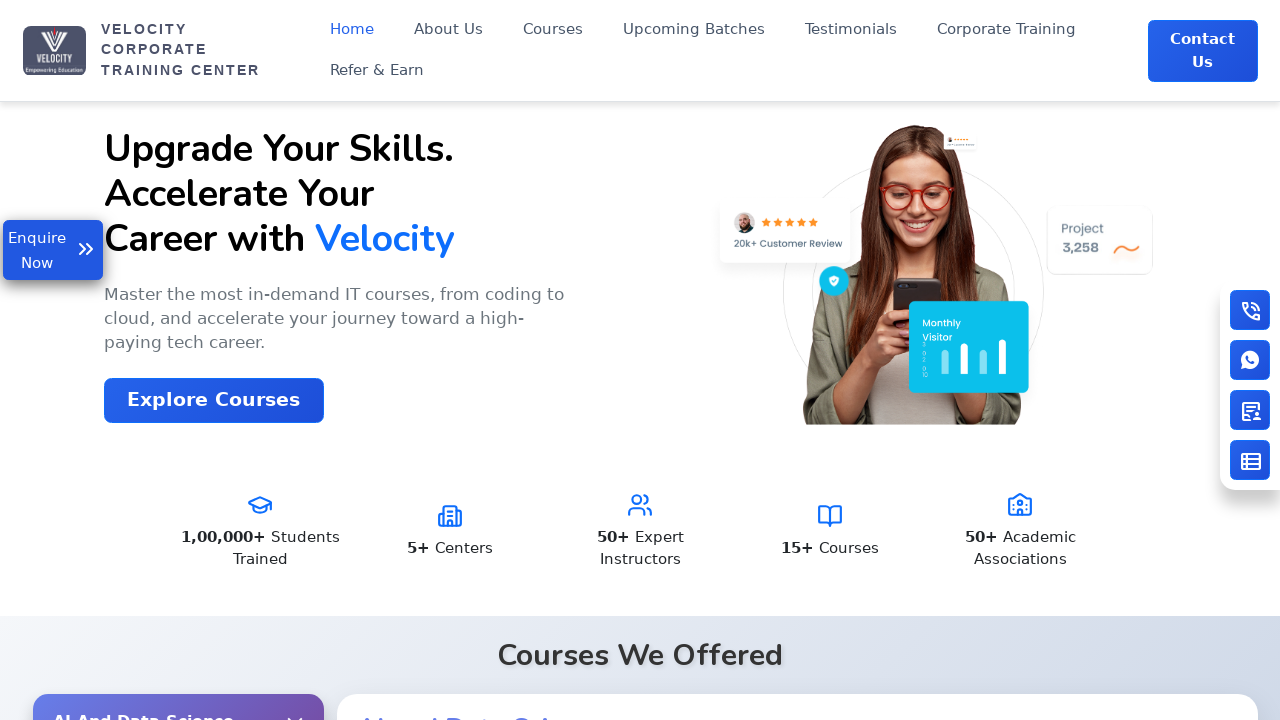

VCTC Pune website loaded and network became idle
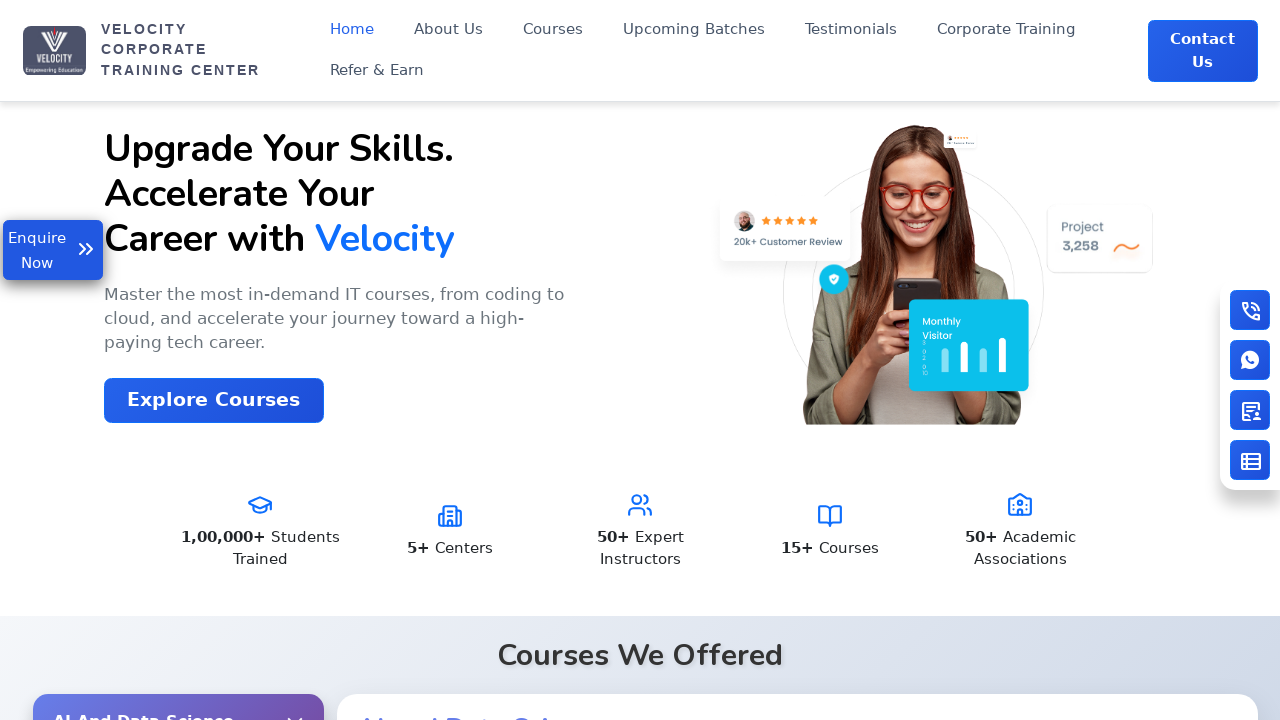

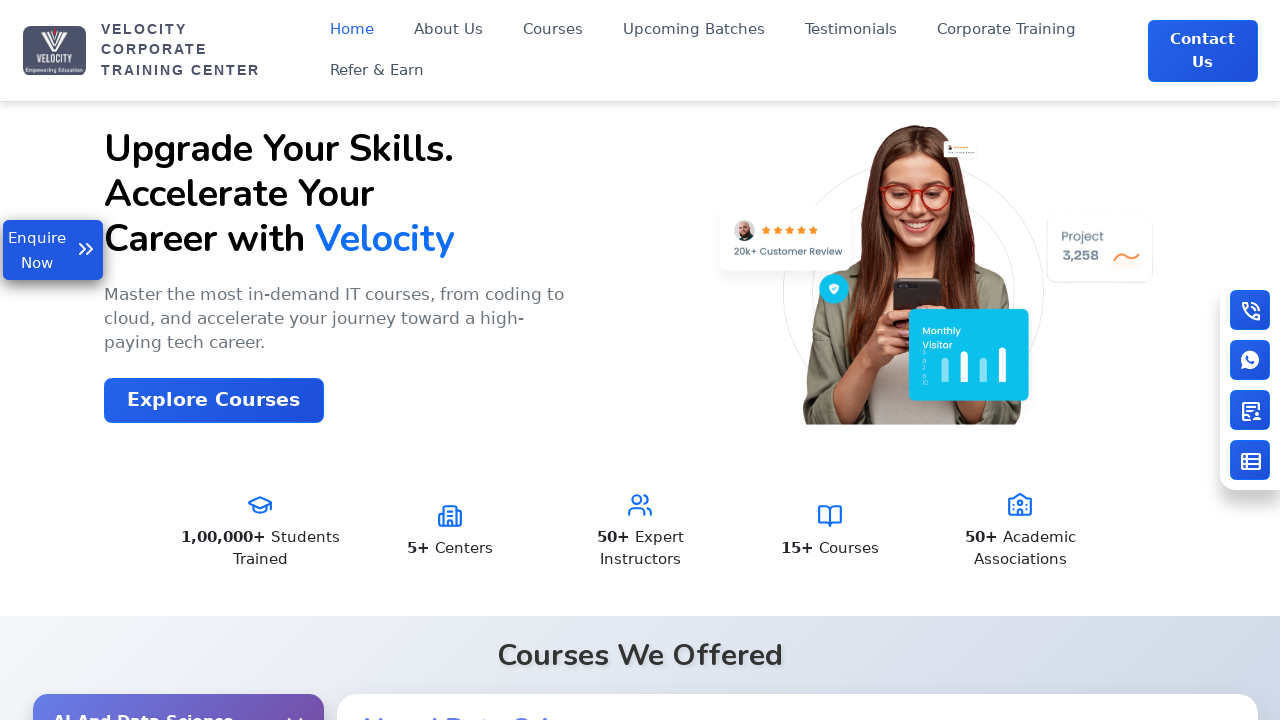